Tests game content and functionality by verifying all UI elements are visible and testing game controls like speed control and auto-pathing toggle

Starting URL: https://tjsingleton.github.io/bulletbuzz/game/

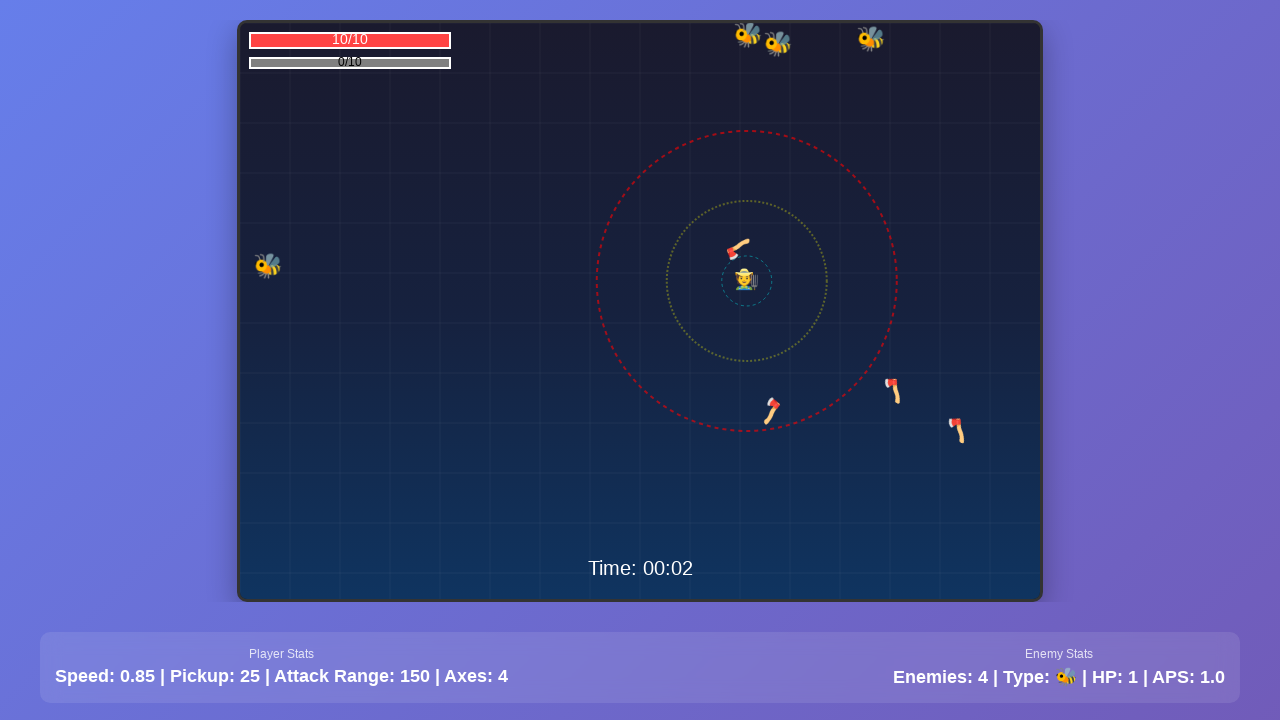

Game canvas loaded successfully
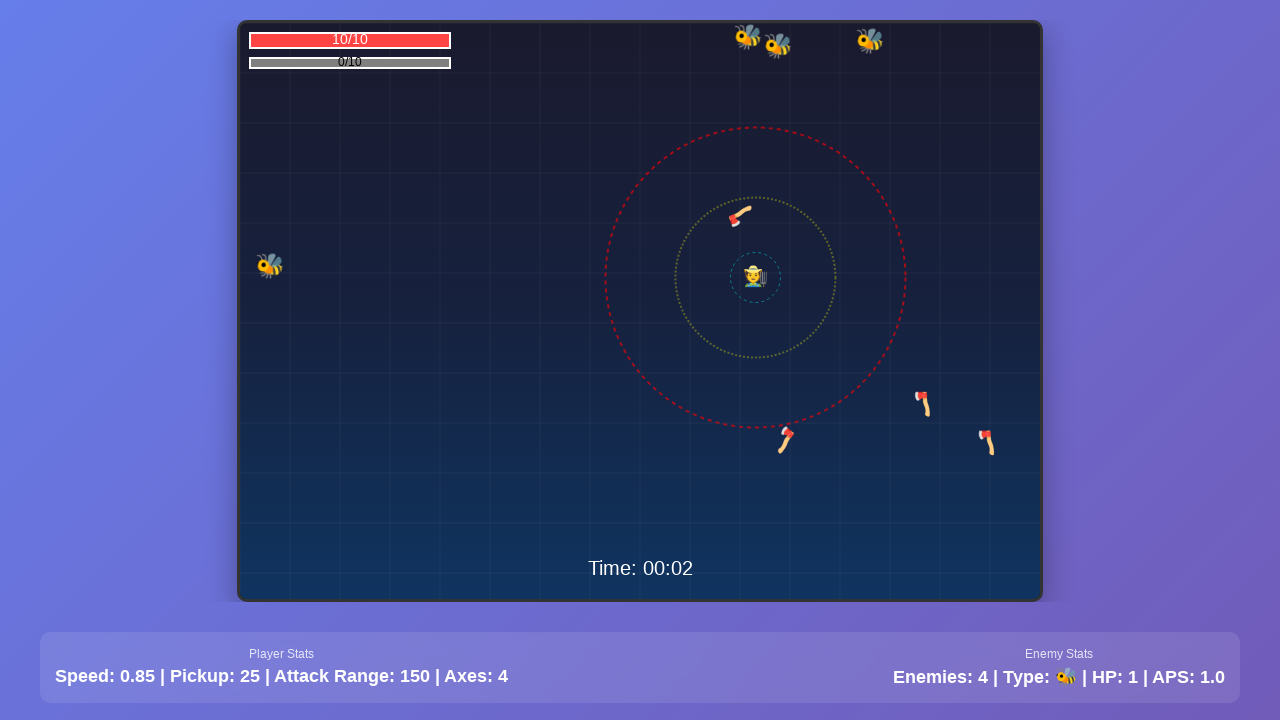

Verified Game Canvas is visible: True
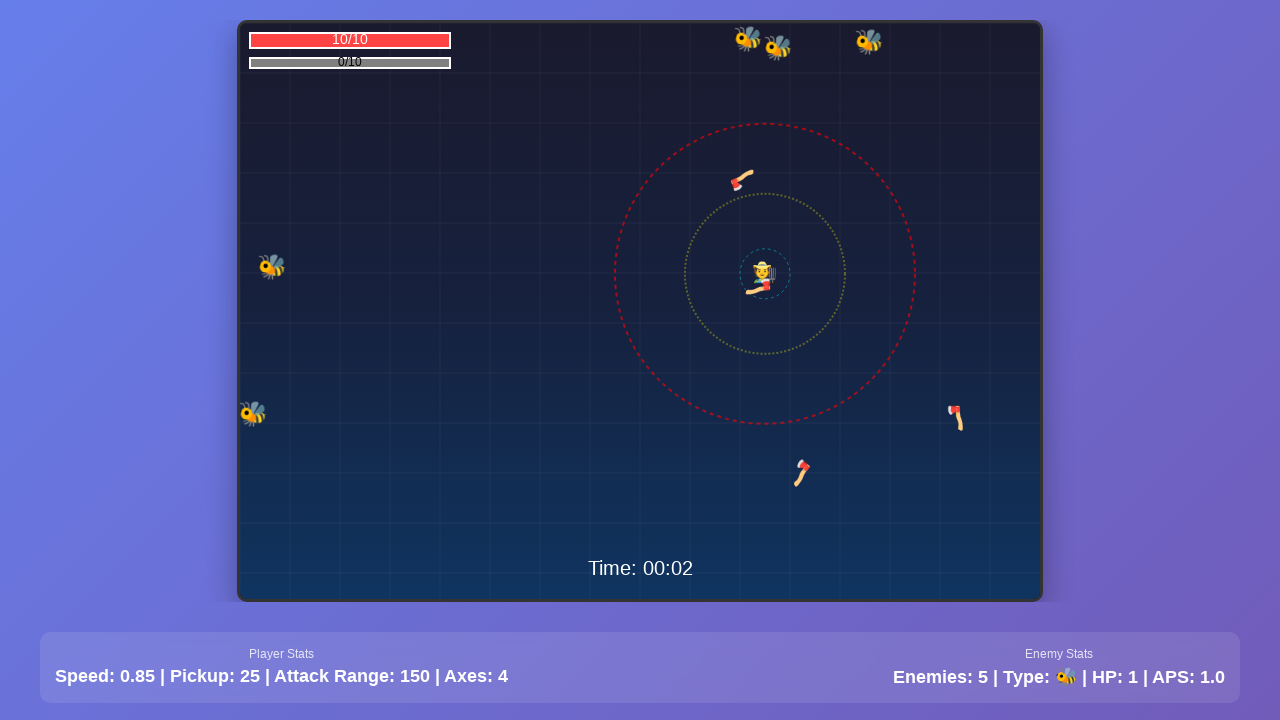

Verified Player Stats is visible: True
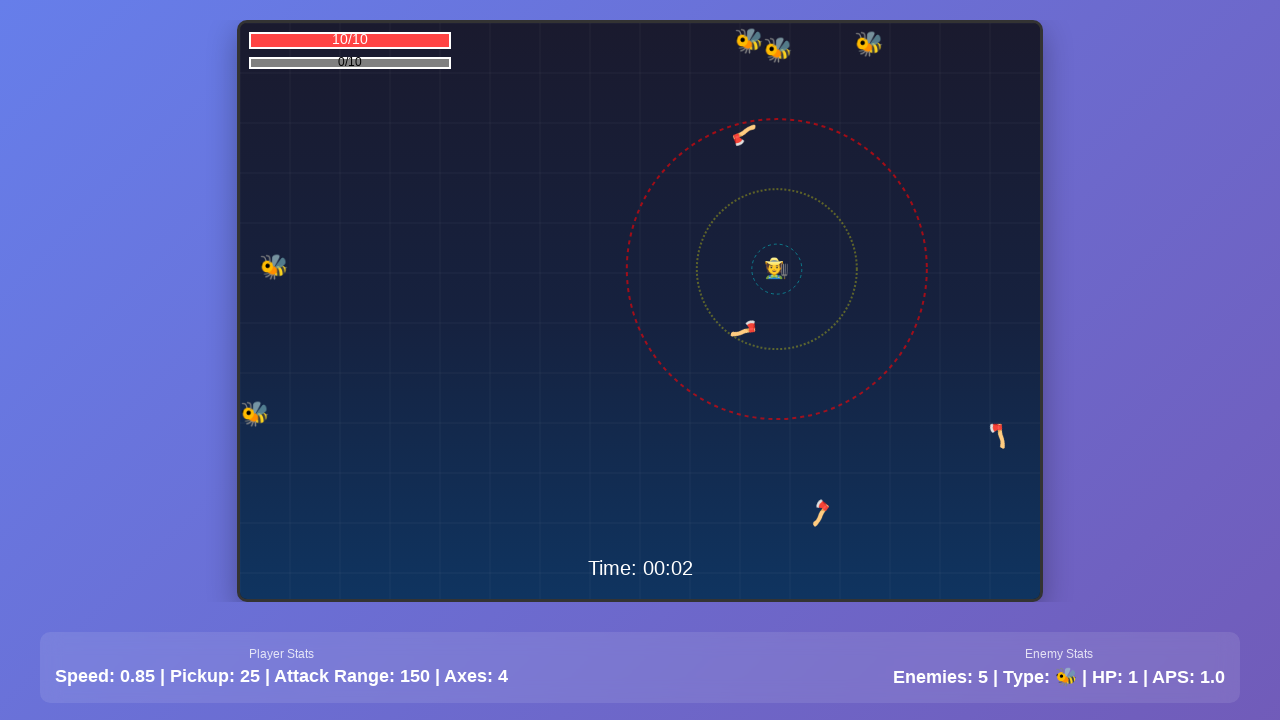

Verified Enemy Stats is visible: True
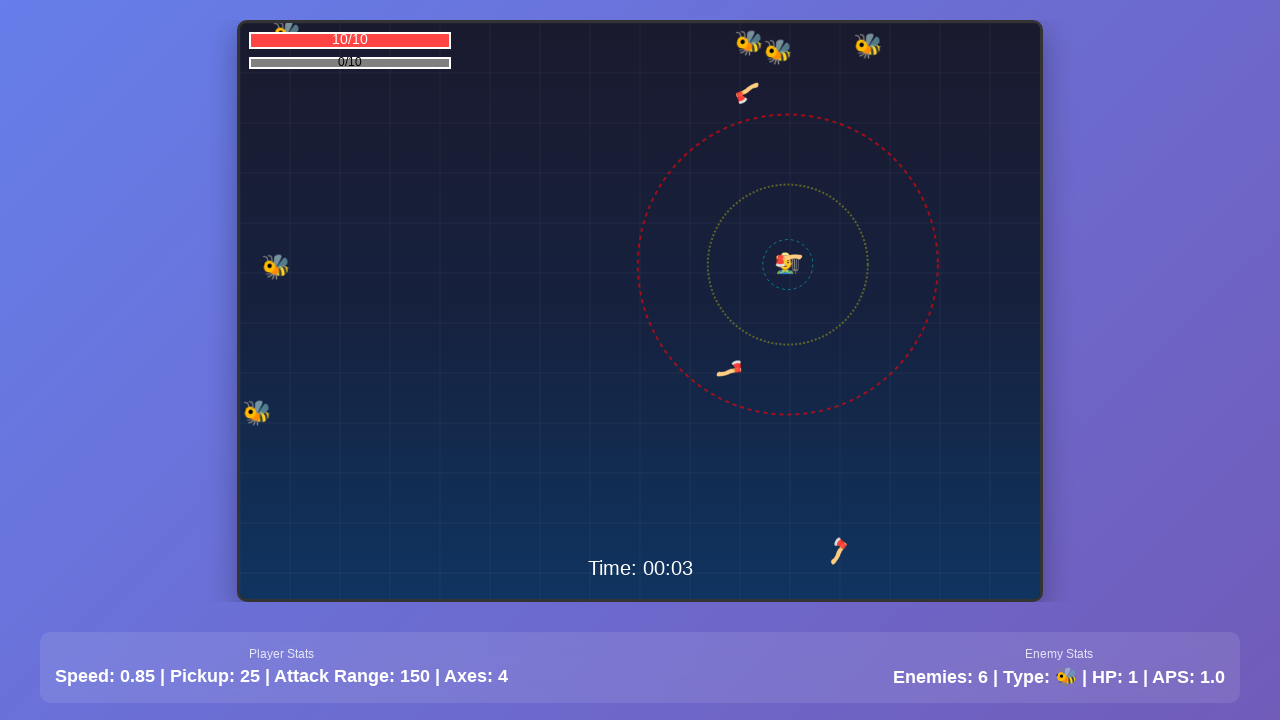

Verified Game Speed Control is visible: True
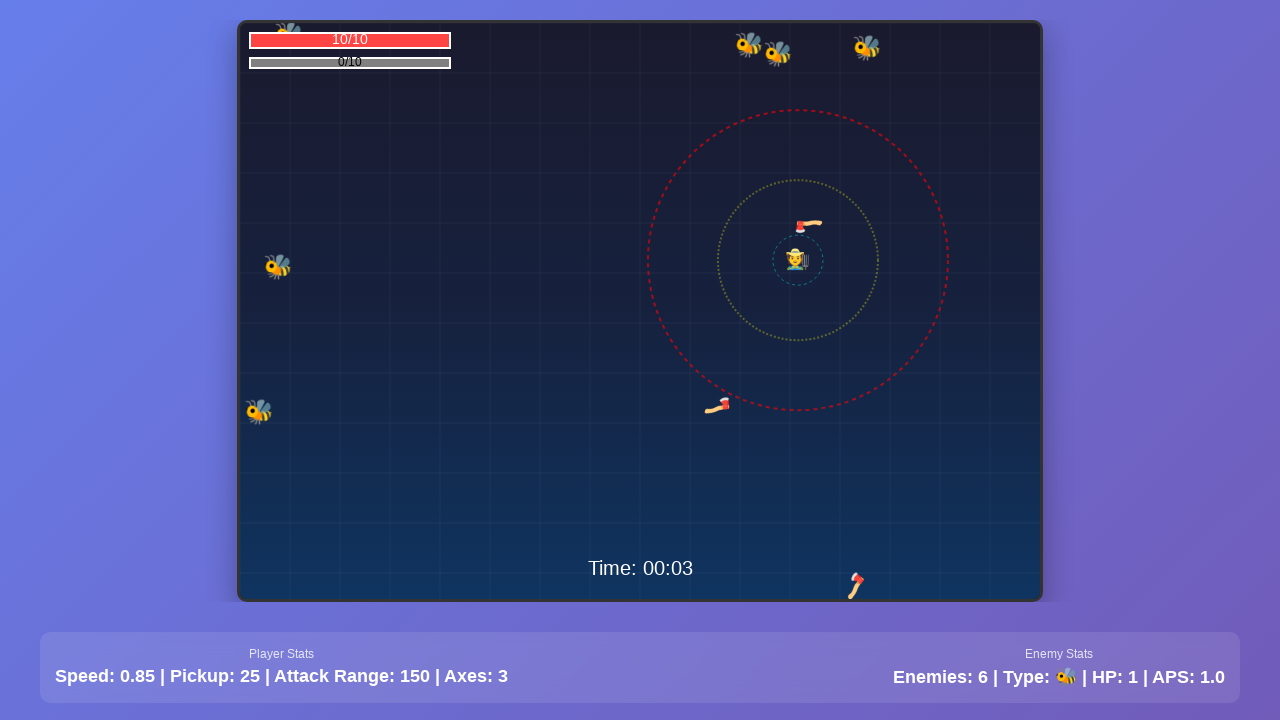

Verified Auto-Pathing Toggle is visible: True
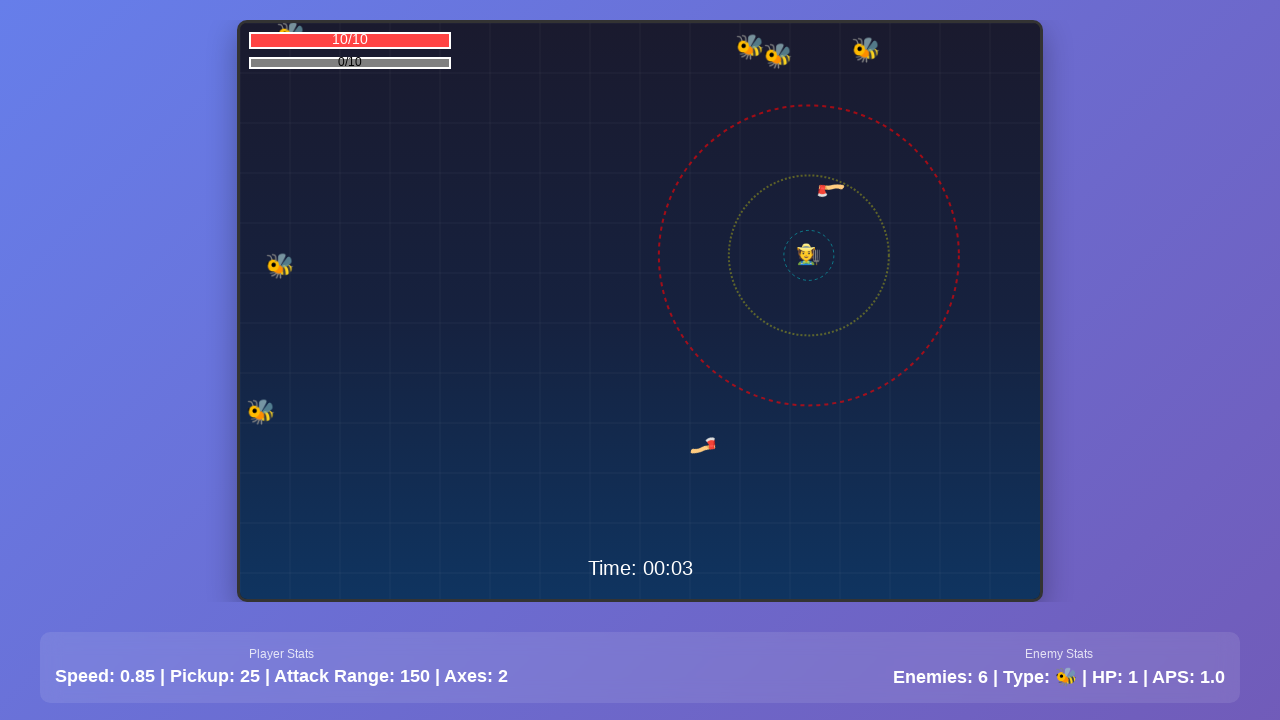

Verified Auto-Shop Toggle is visible: True
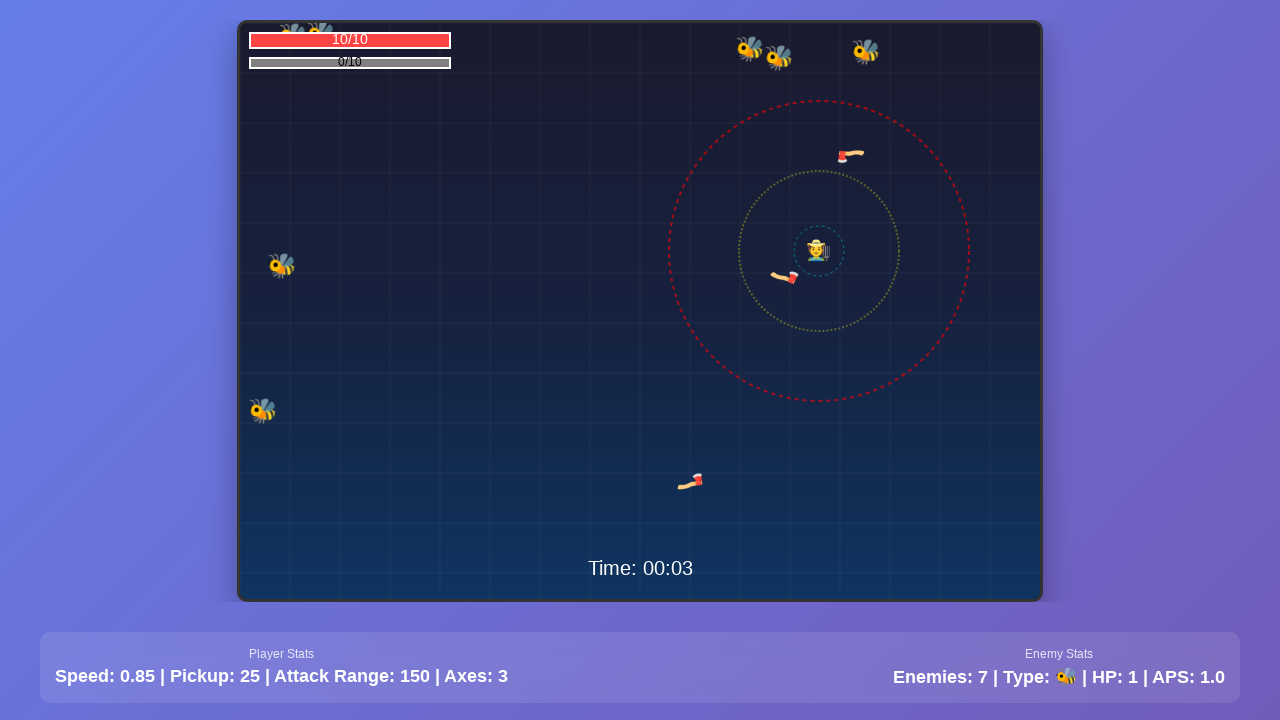

Waited 3 seconds for game to start running
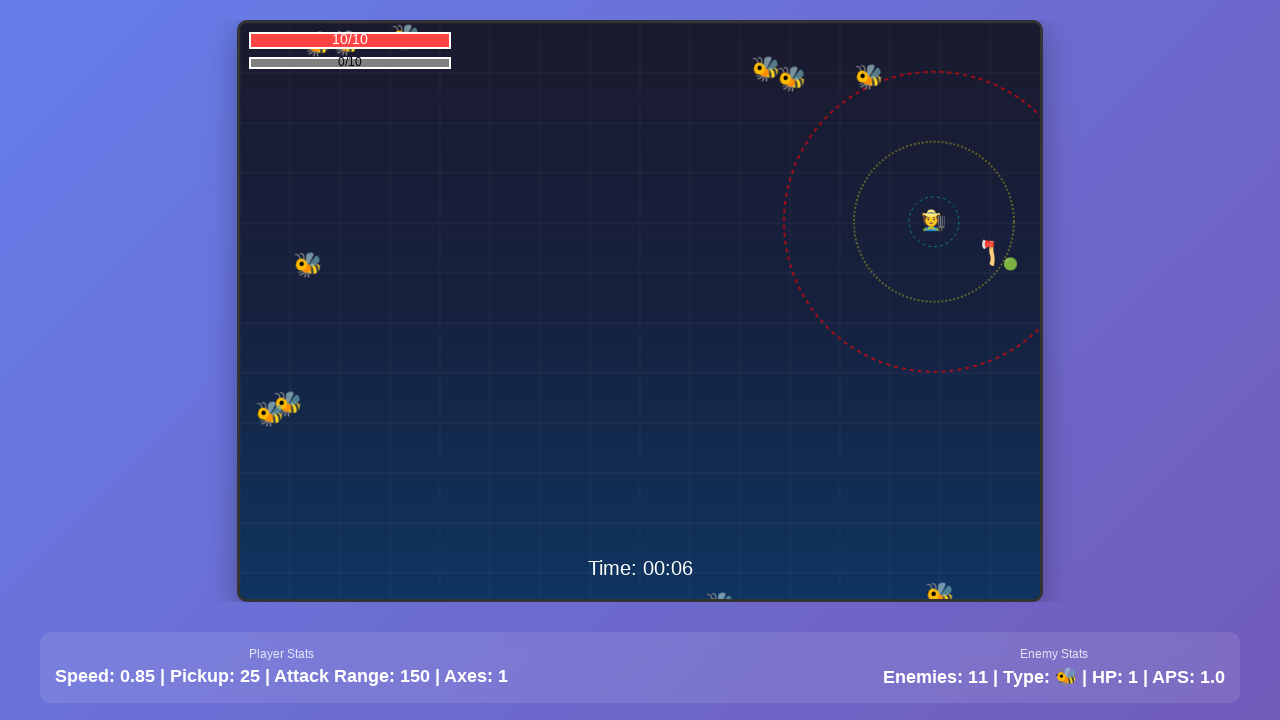

Retrieved game stats: Speed: 0.85 | Pickup: 25 | Attack Range: 150 | Axes: 2
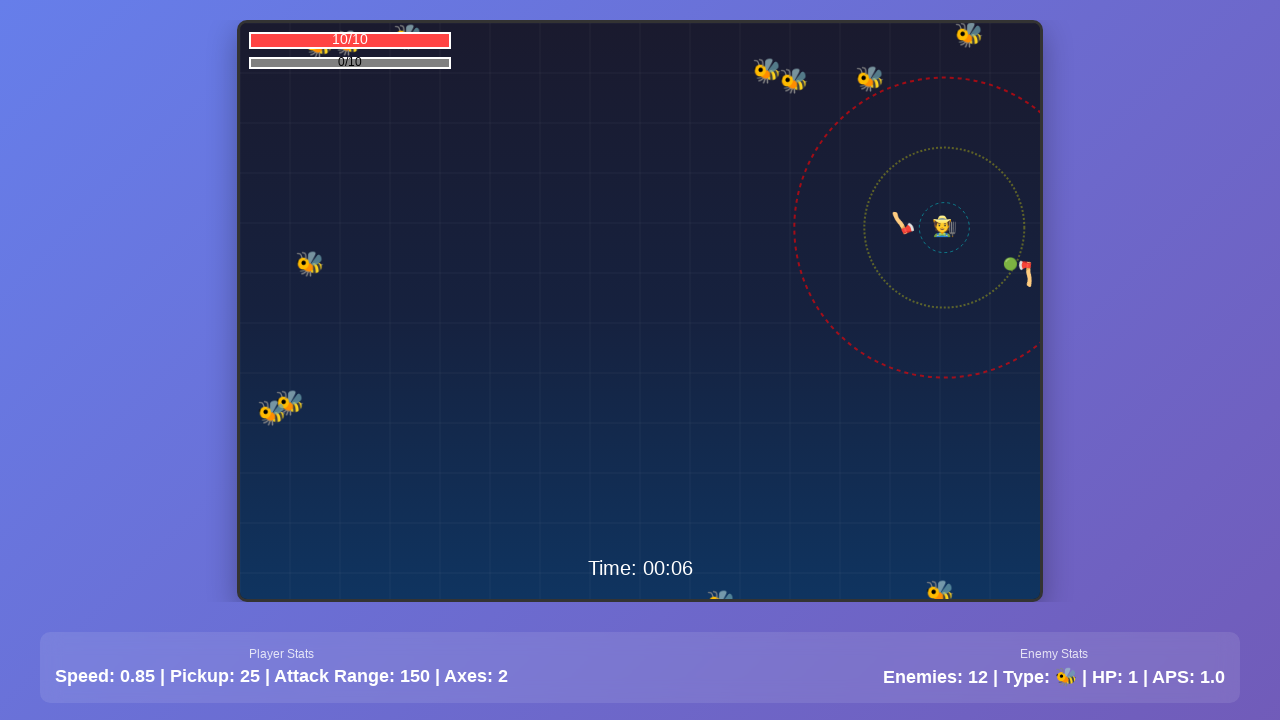

Set game speed control to 5 on #gameSpeed
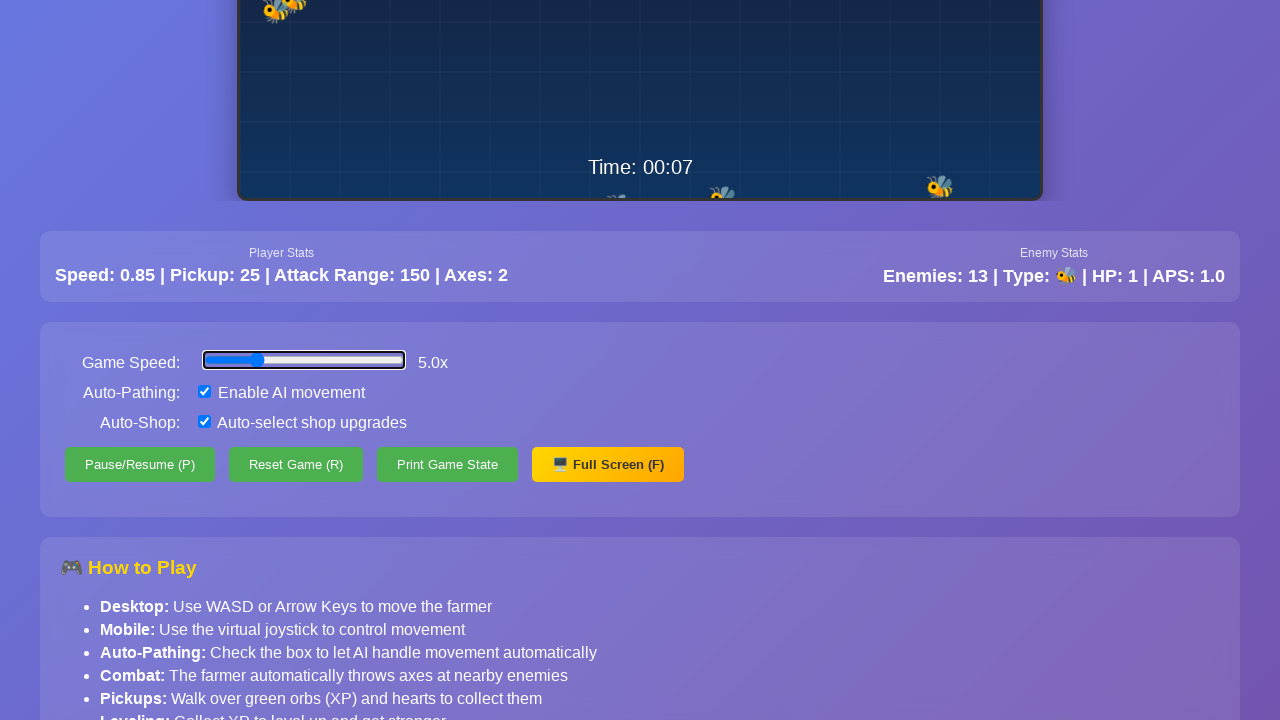

Retrieved game speed value: 5.0x
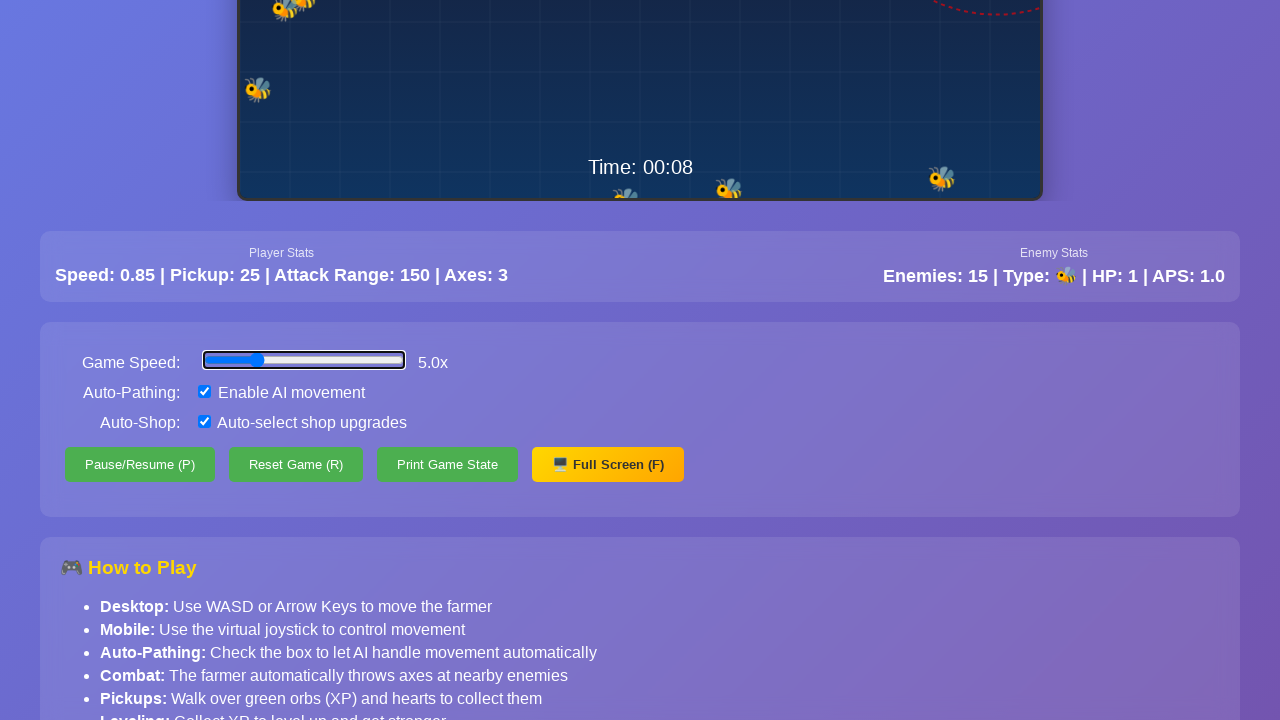

Checked initial auto-pathing toggle state: True
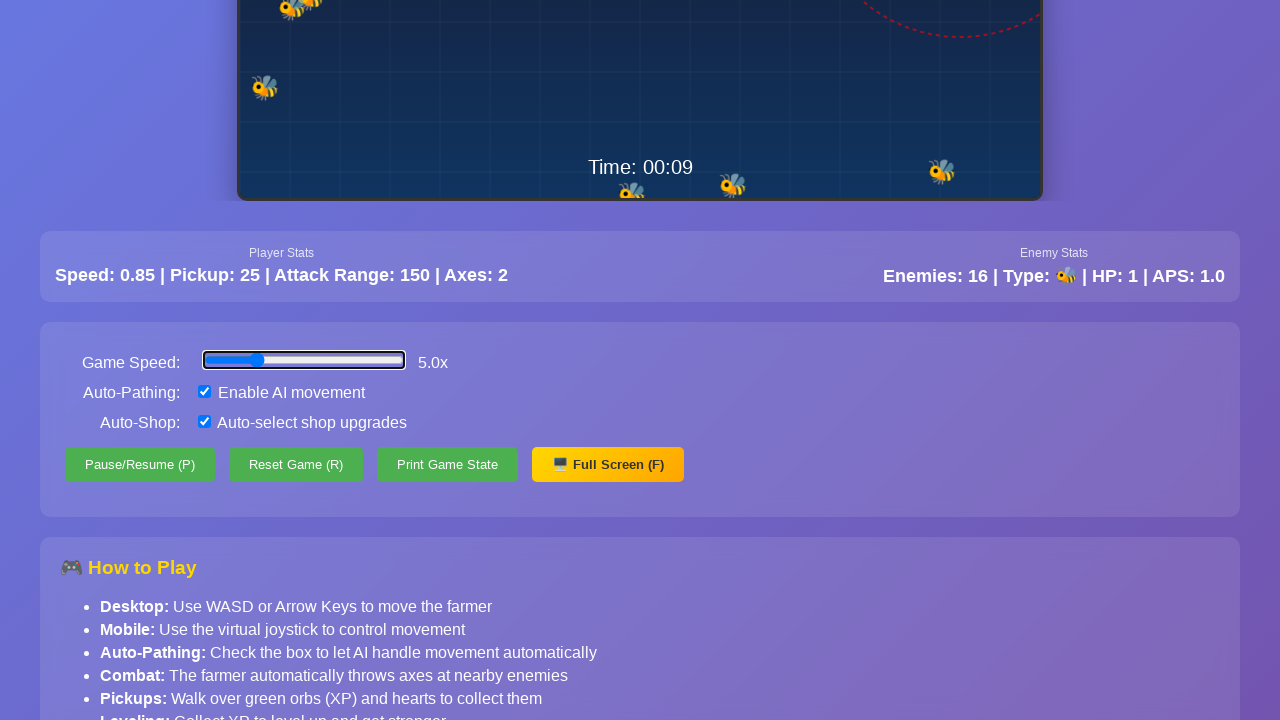

Clicked auto-pathing toggle at (204, 392) on #autoPath
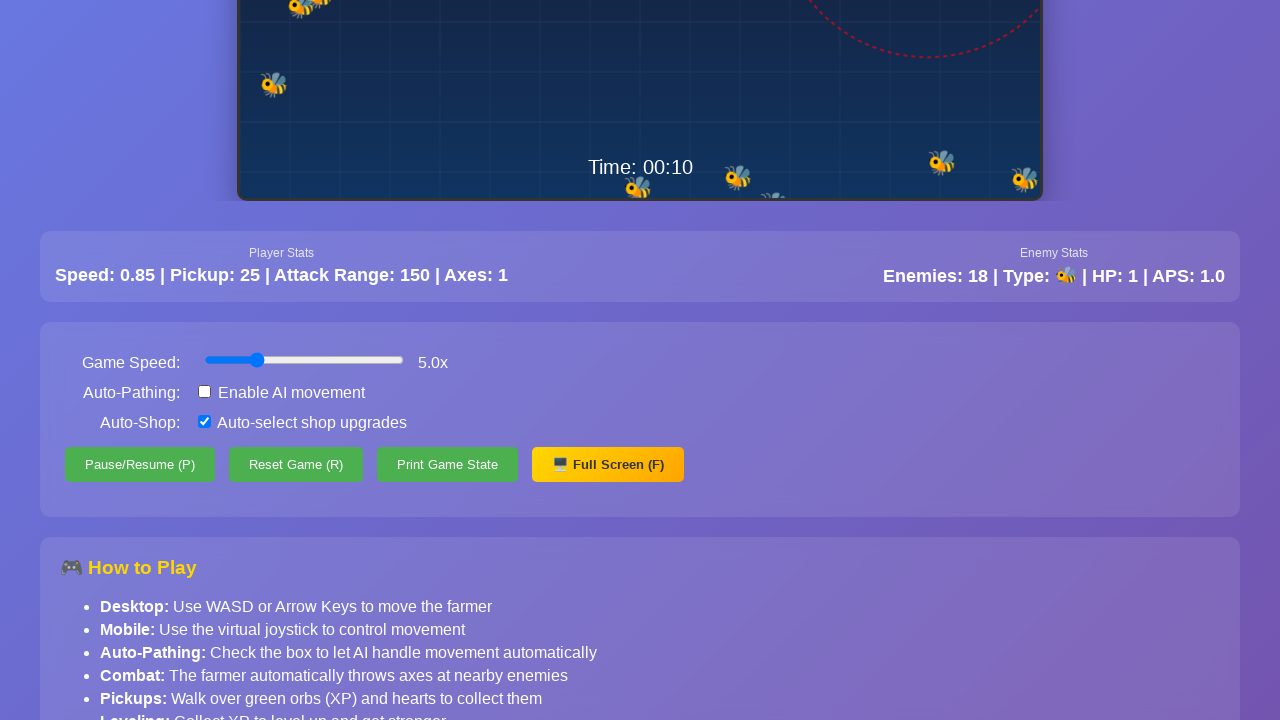

Auto-path toggle state changed: True -> False
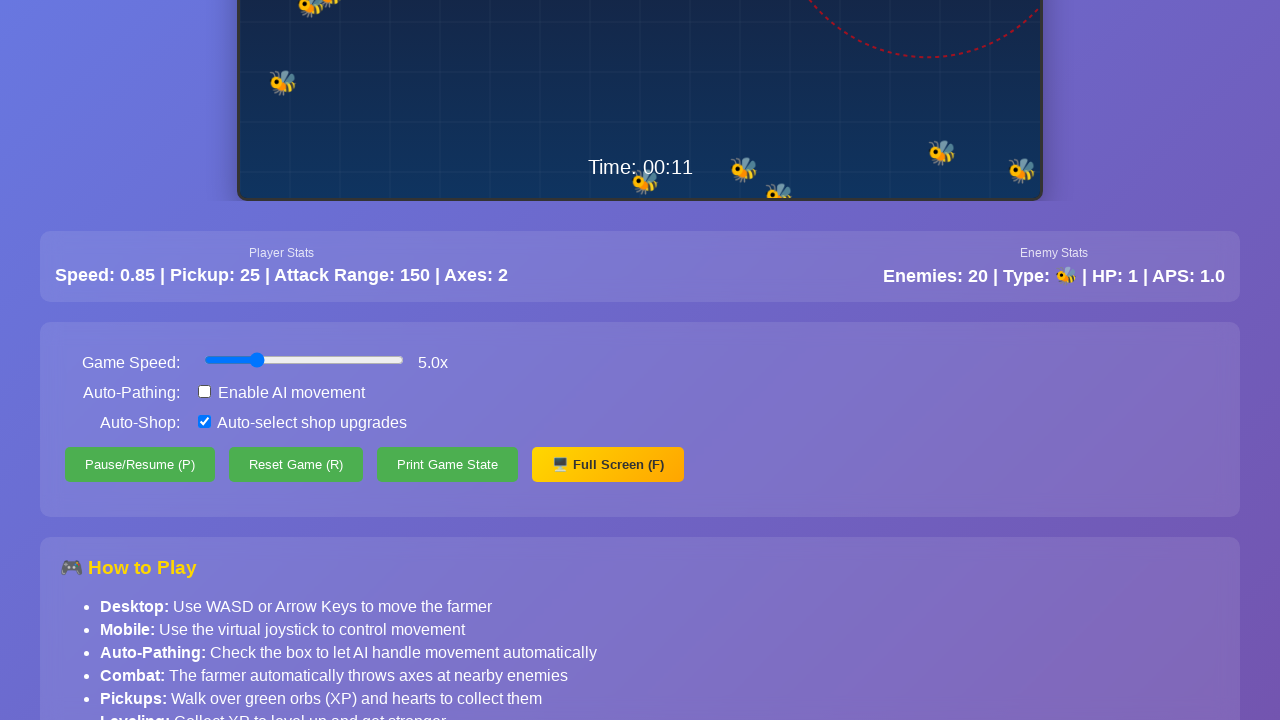

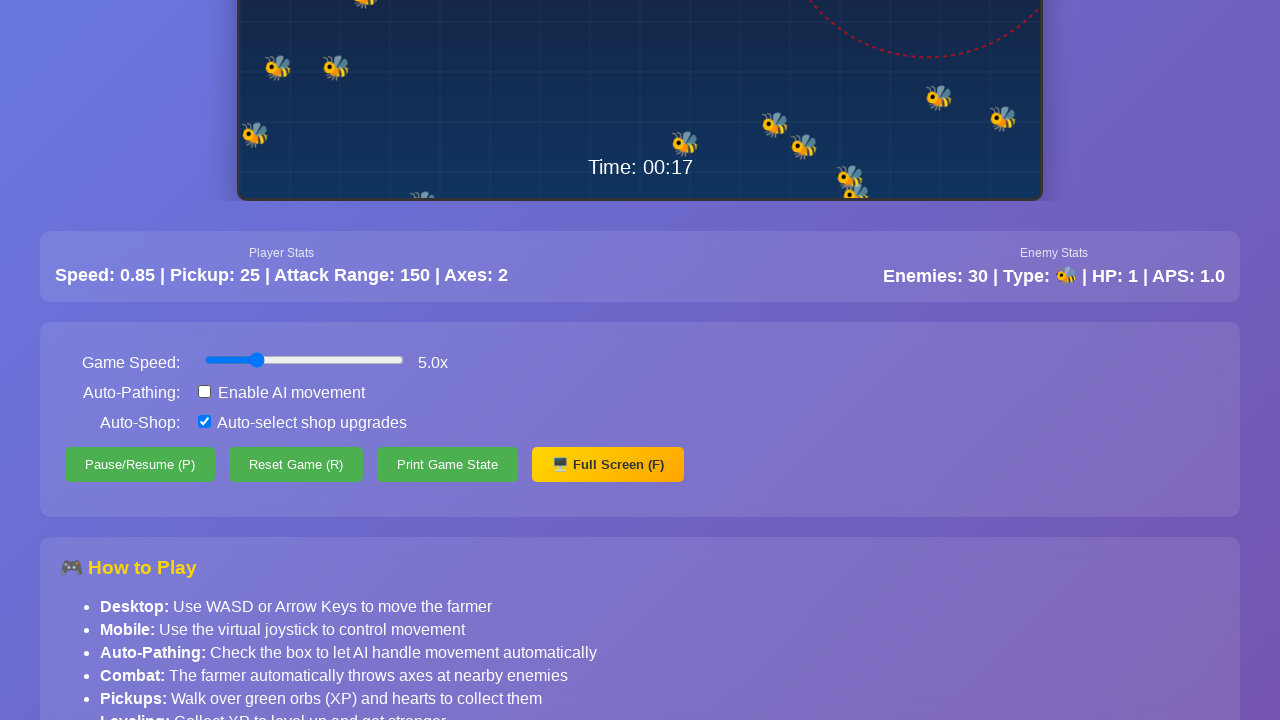